Tests JavaScript alert handling by interacting with three different types of alerts: simple alert, confirmation dialog, and prompt dialog

Starting URL: https://the-internet.herokuapp.com/javascript_alerts

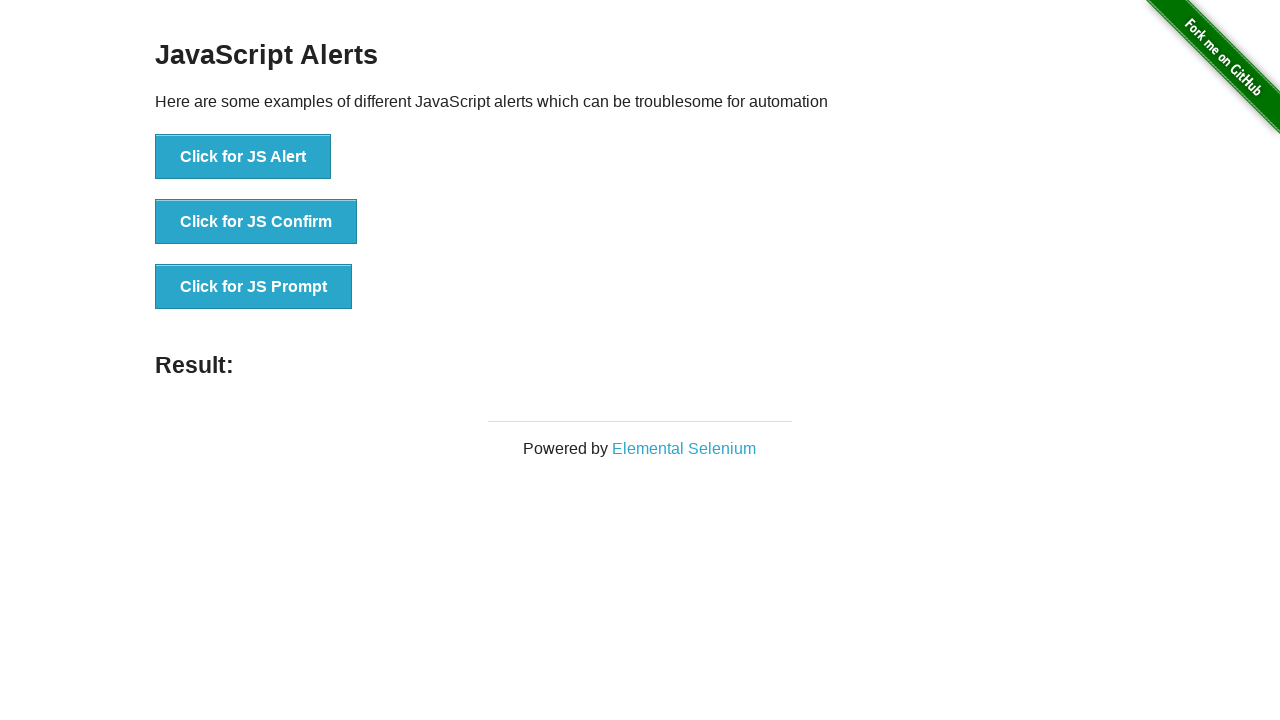

Clicked button to trigger simple JS alert at (243, 157) on xpath=//button[text()='Click for JS Alert']
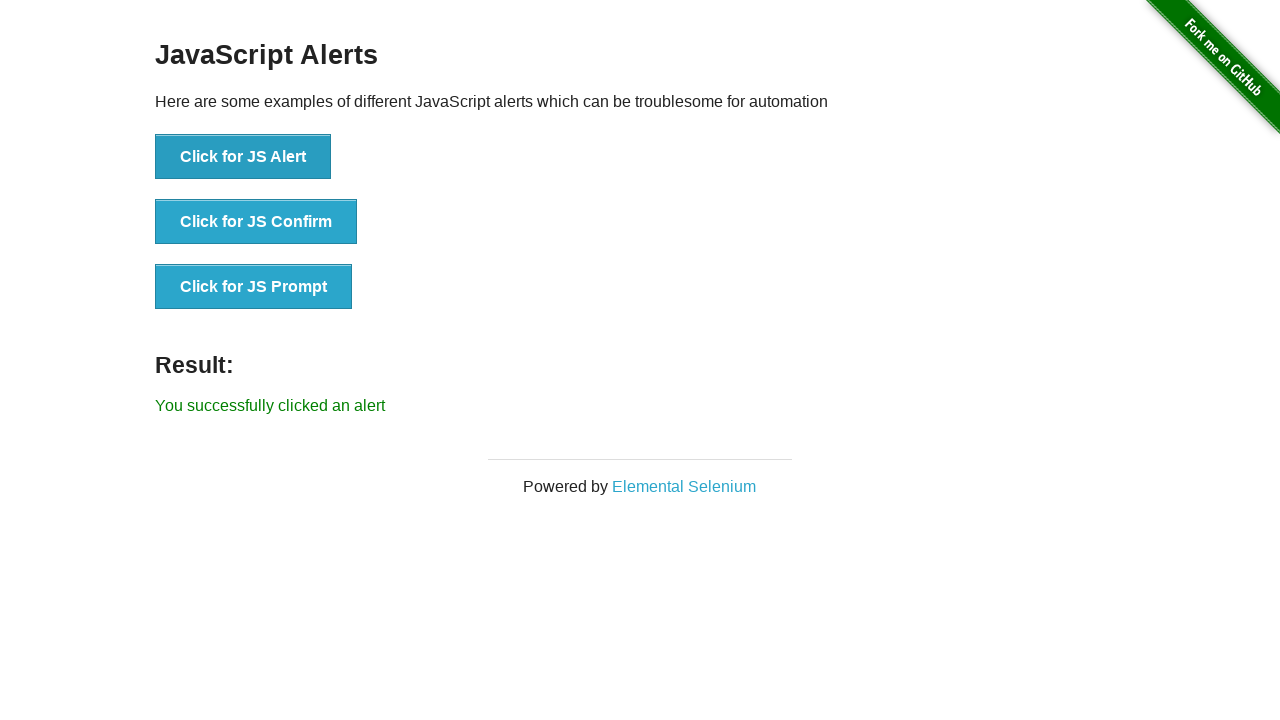

Set up dialog handler to accept alert
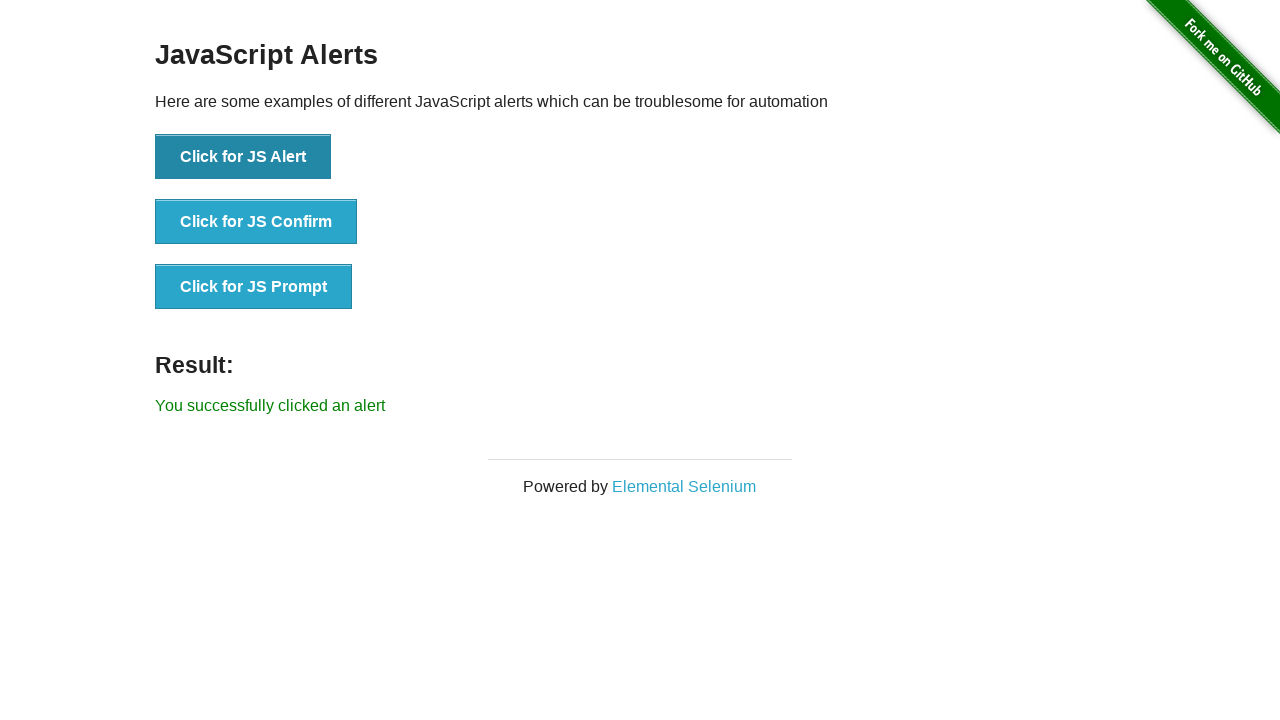

Retrieved result text from simple alert test
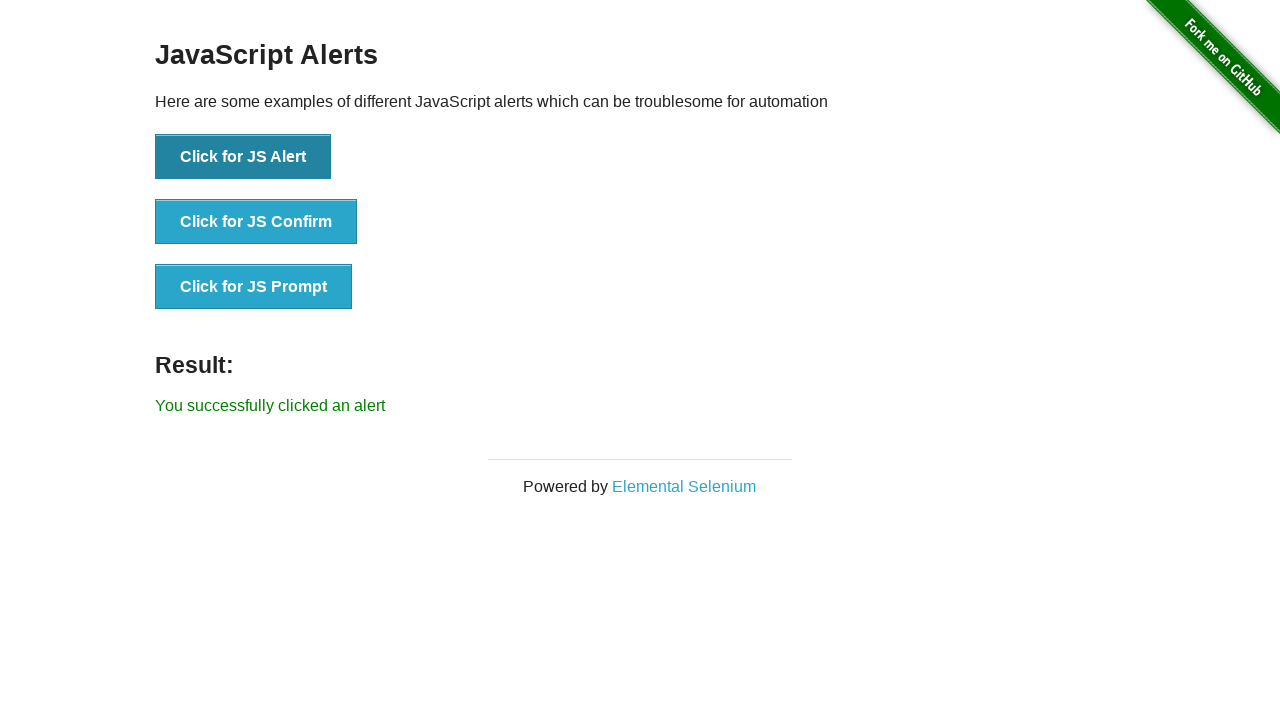

Clicked button to trigger JS confirm dialog at (256, 222) on xpath=//button[text()='Click for JS Confirm']
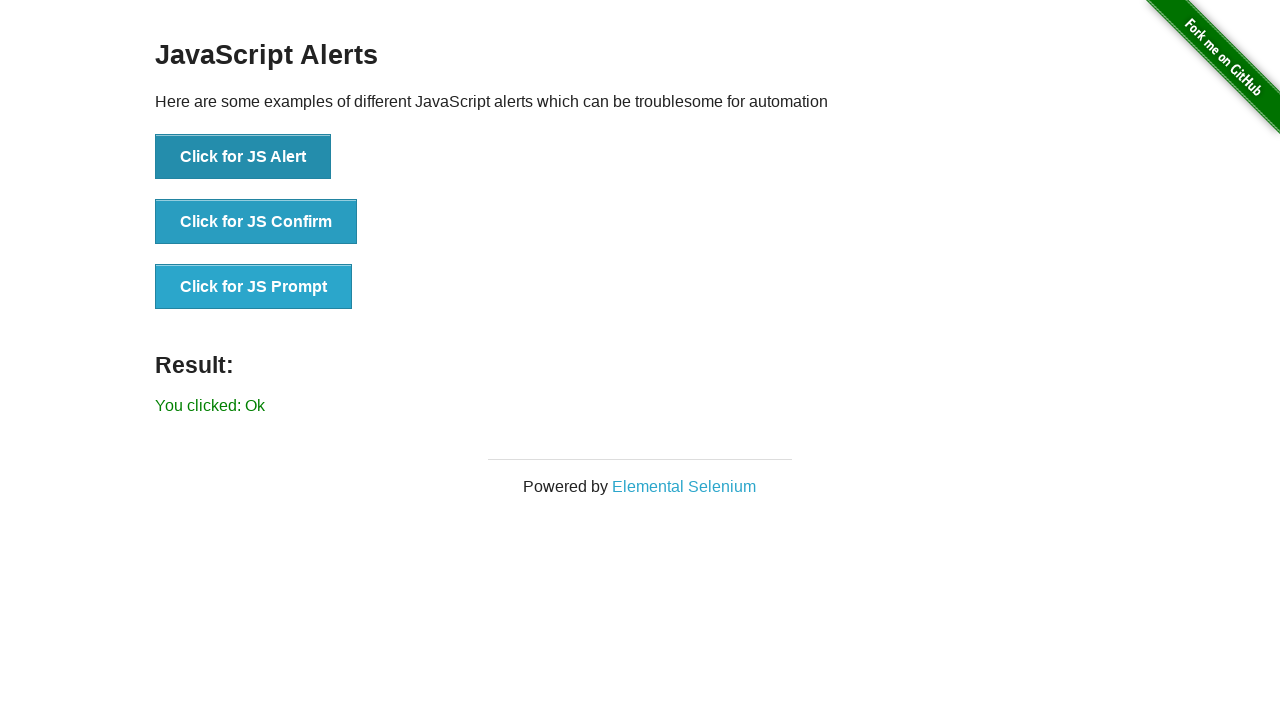

Set up dialog handler to dismiss confirm dialog
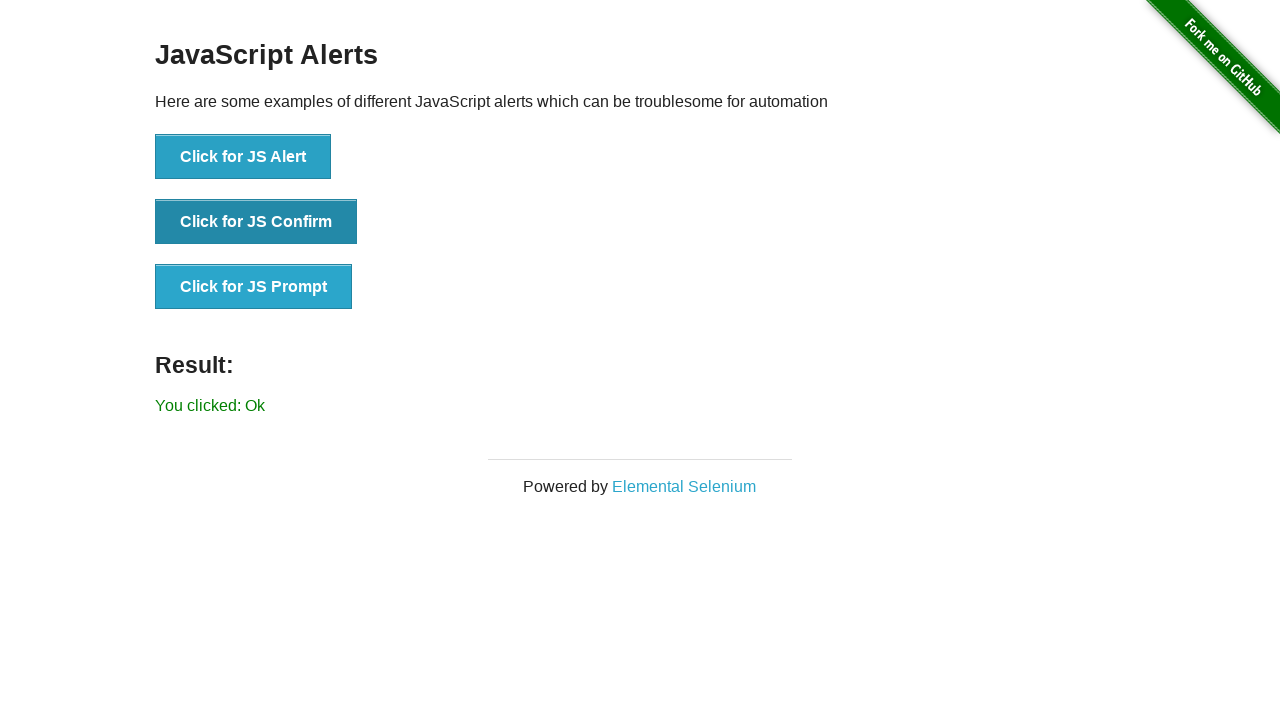

Retrieved result text from confirm dialog test
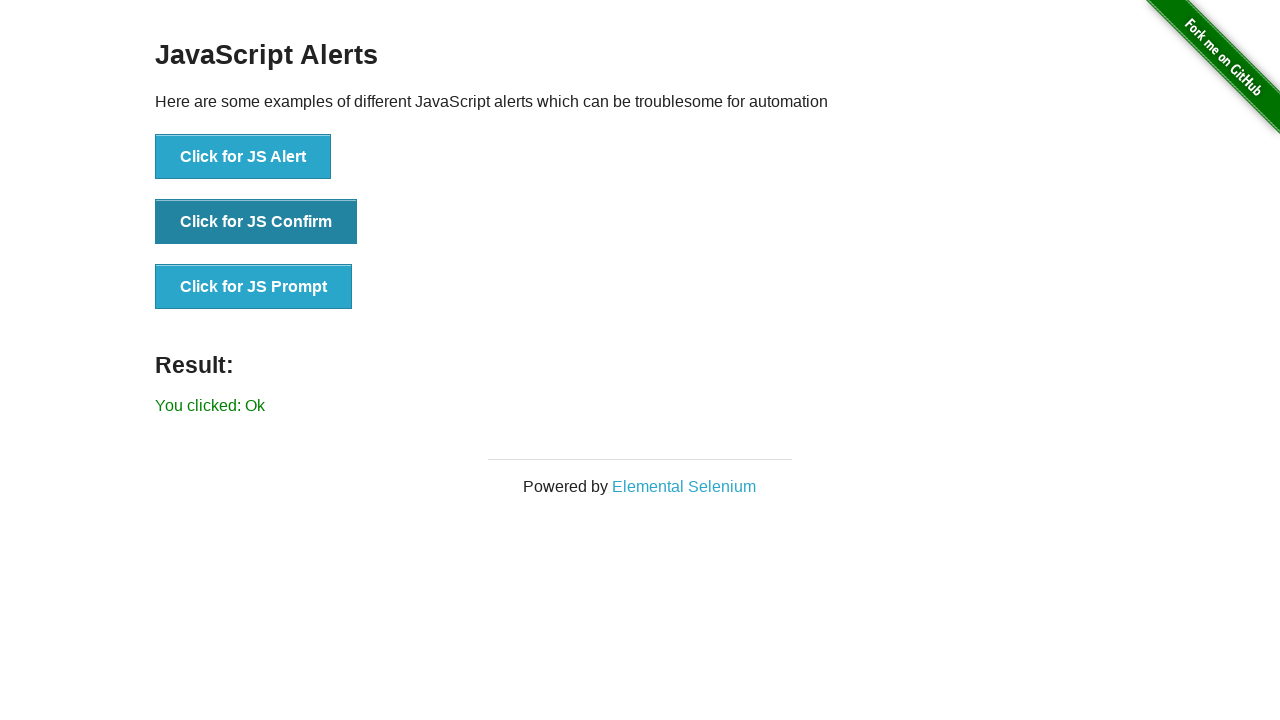

Set up dialog handler to accept prompt with text 'Hello Everyone!'
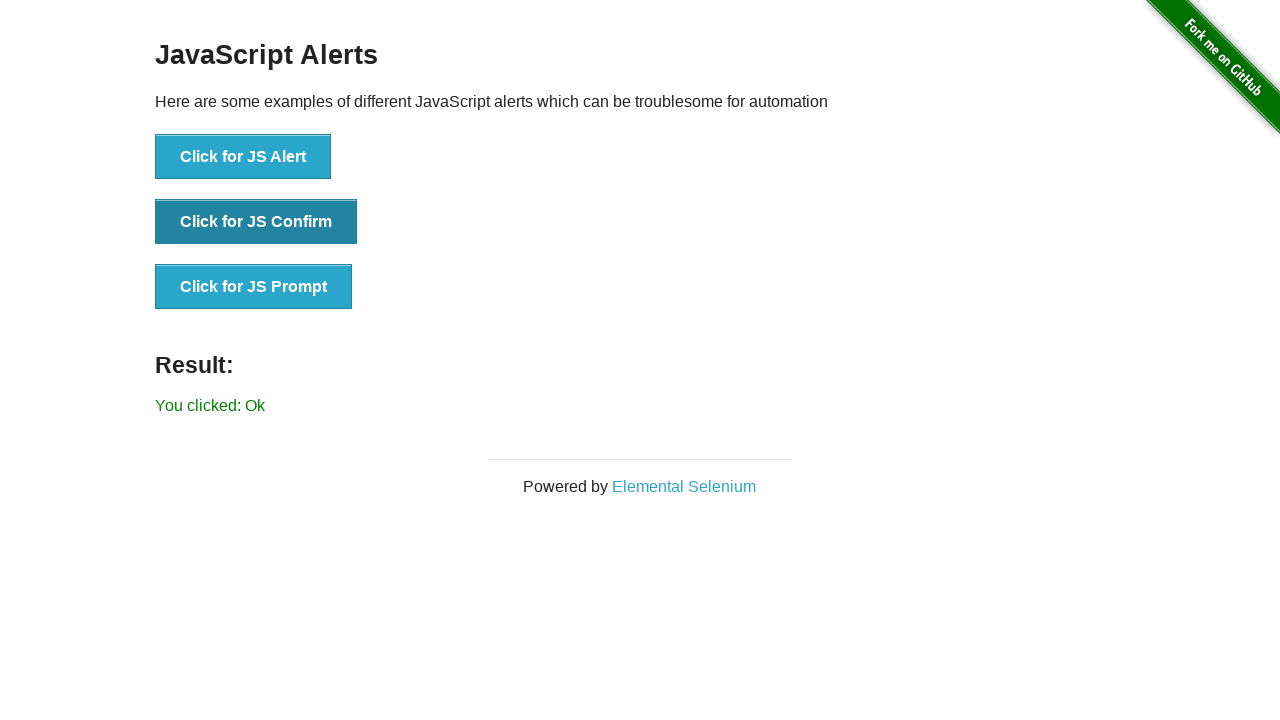

Clicked button to trigger JS prompt dialog at (254, 287) on xpath=//button[text()='Click for JS Prompt']
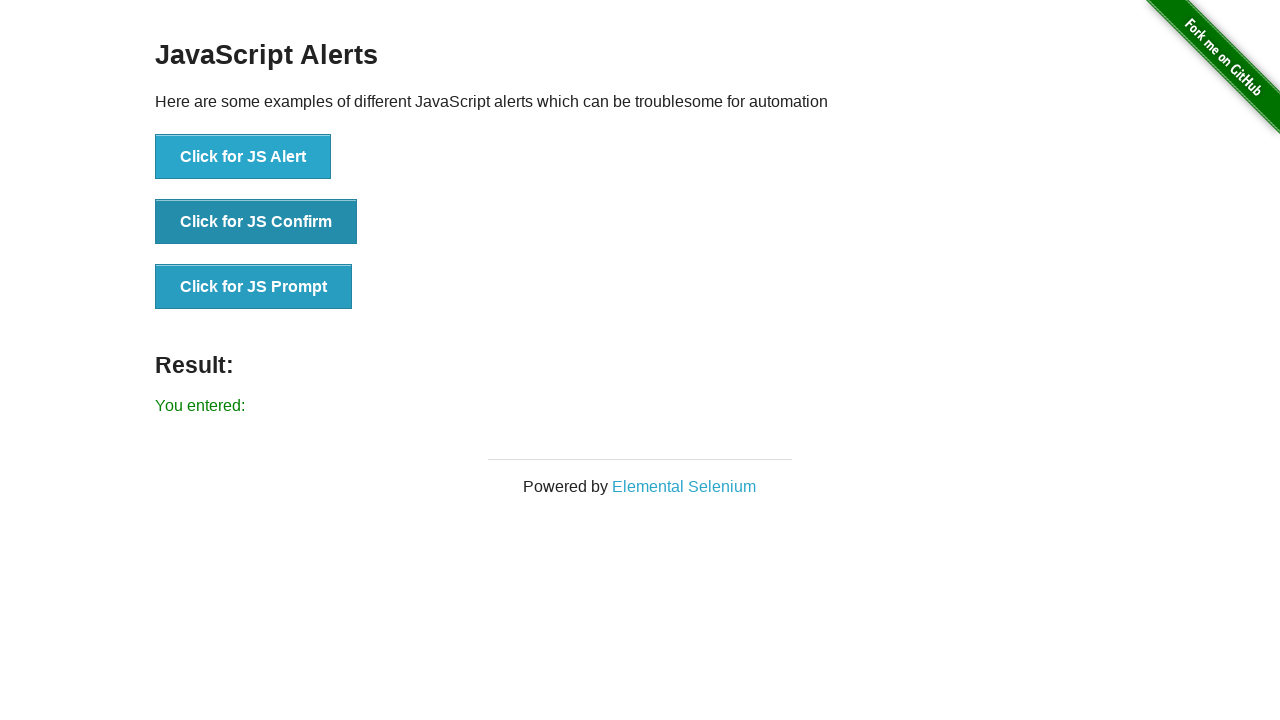

Retrieved result text from prompt dialog test
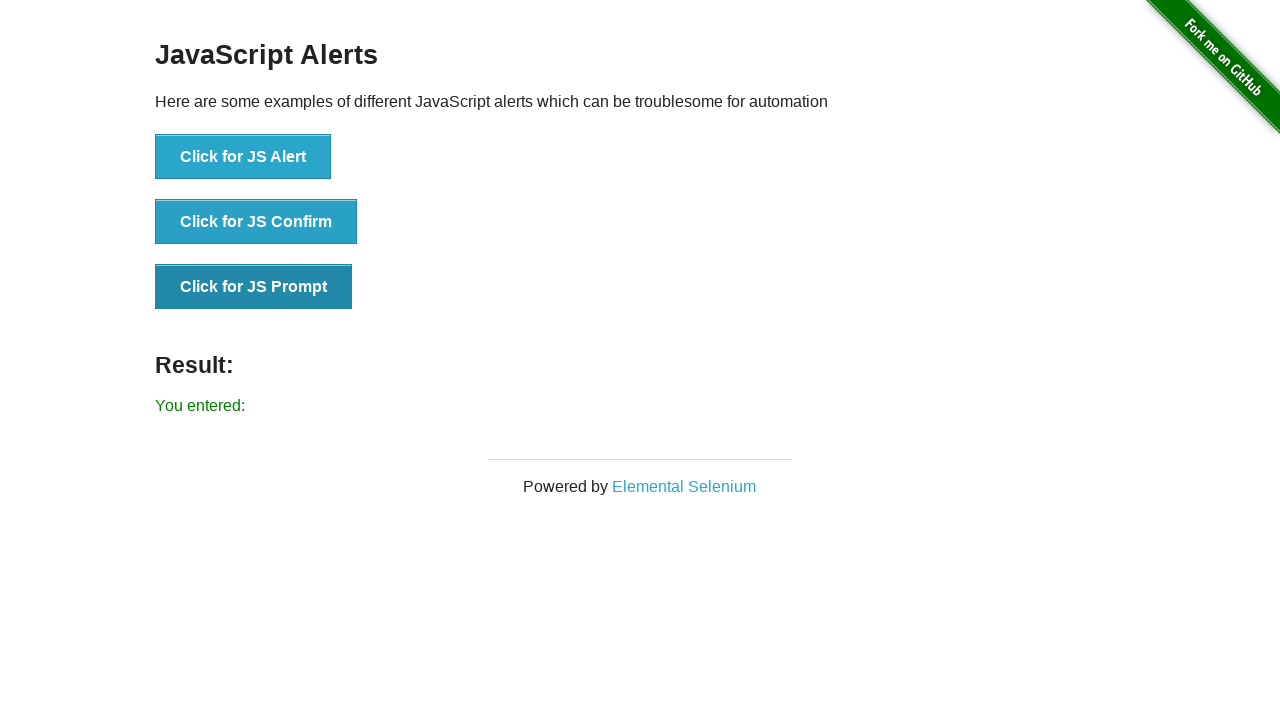

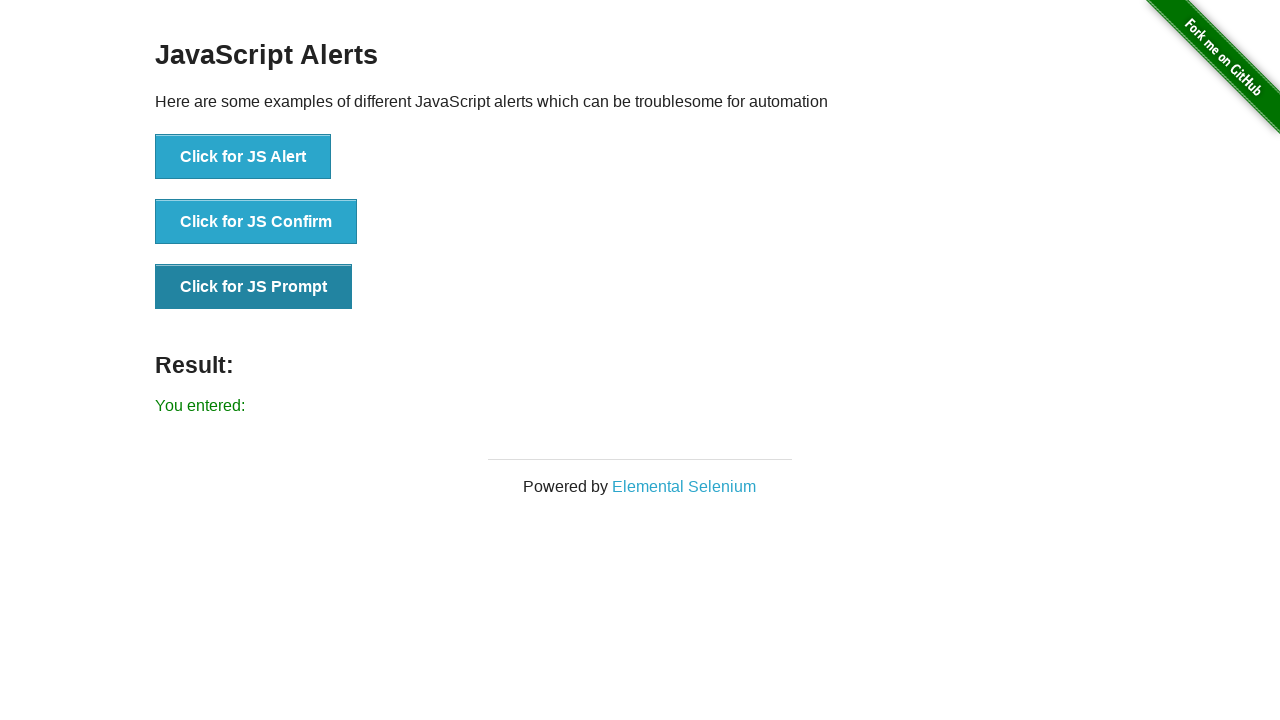